Clicks on the Elements link and verifies navigation to the Elements page

Starting URL: https://demoqa.com/

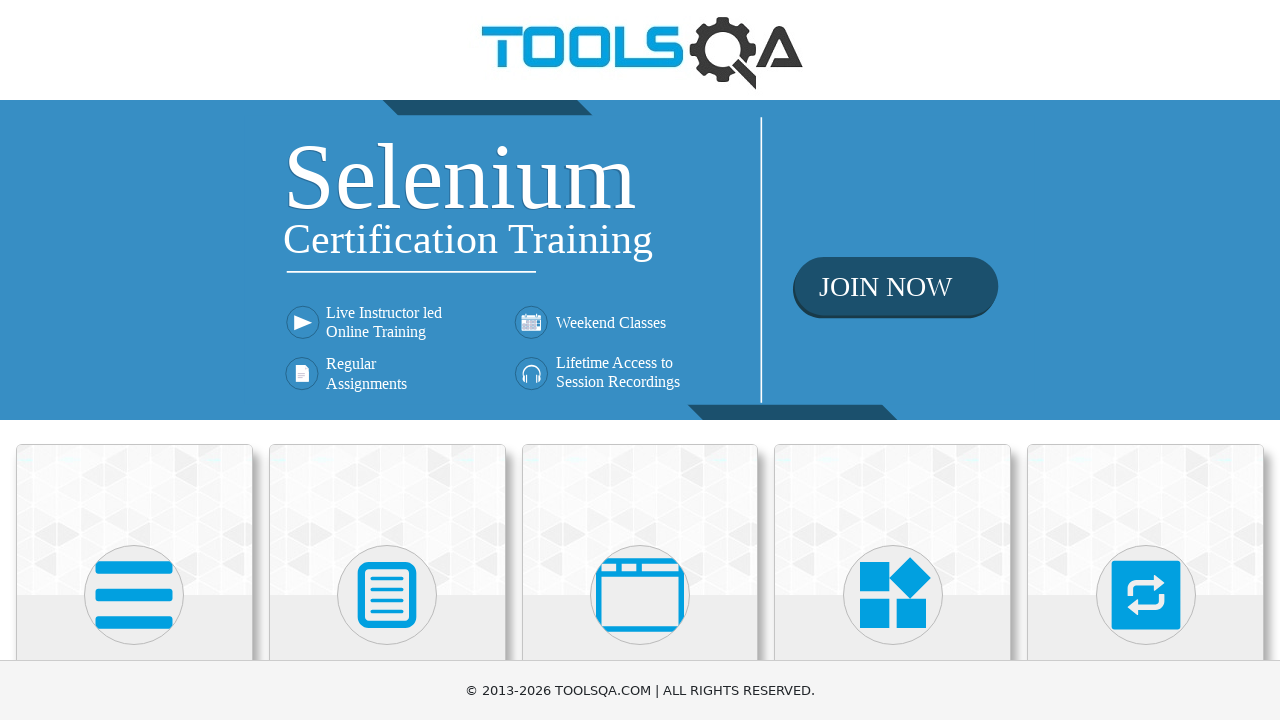

Clicked on the Elements link at (134, 360) on h5 >> internal:has-text="Elements"i
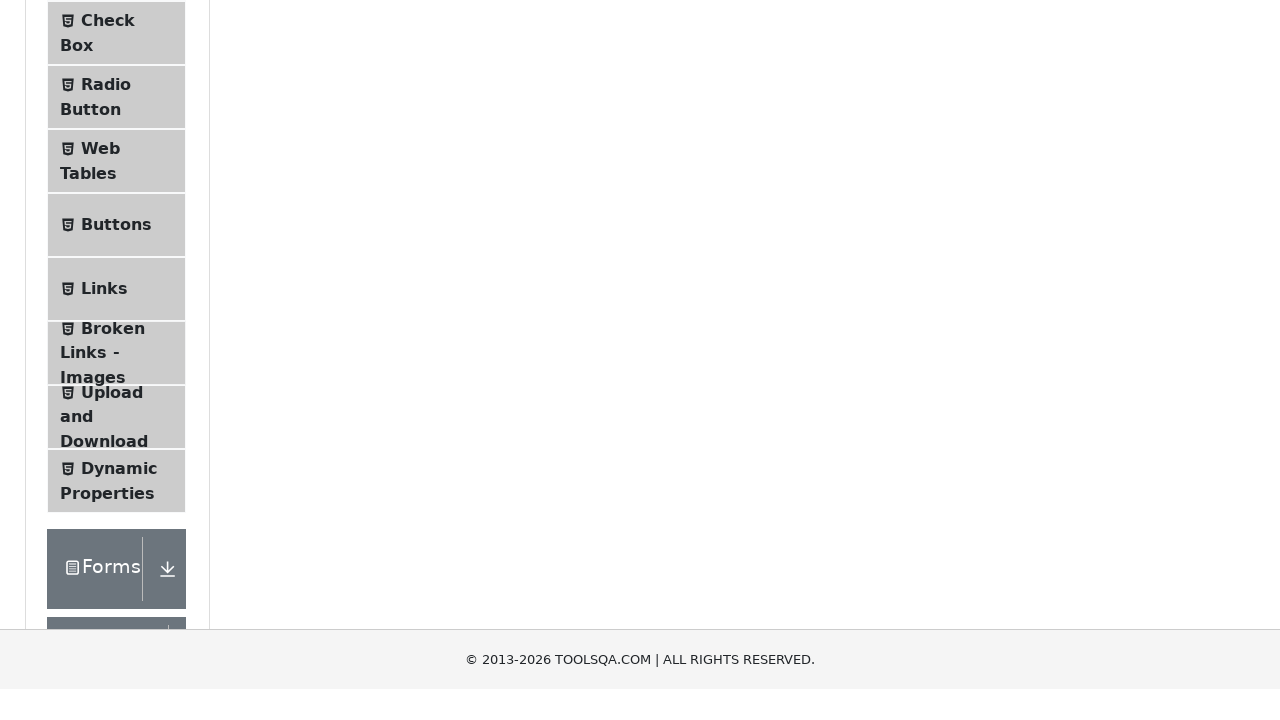

Elements page loaded successfully
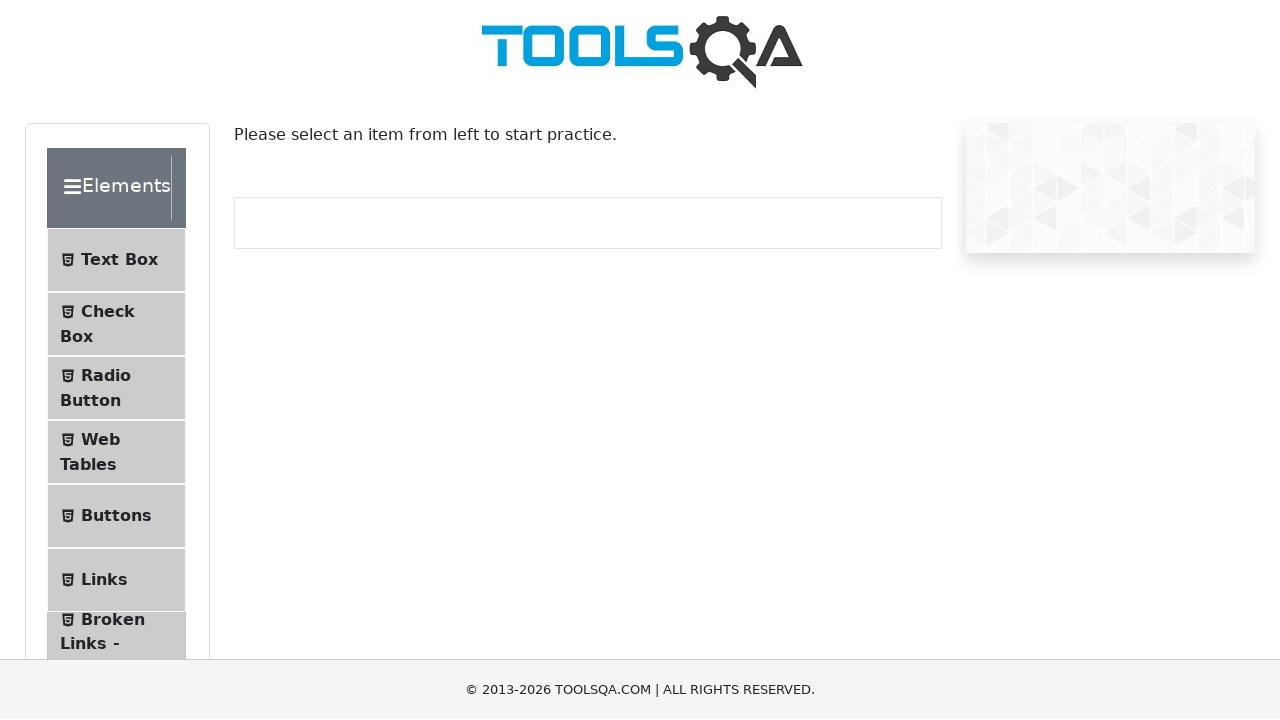

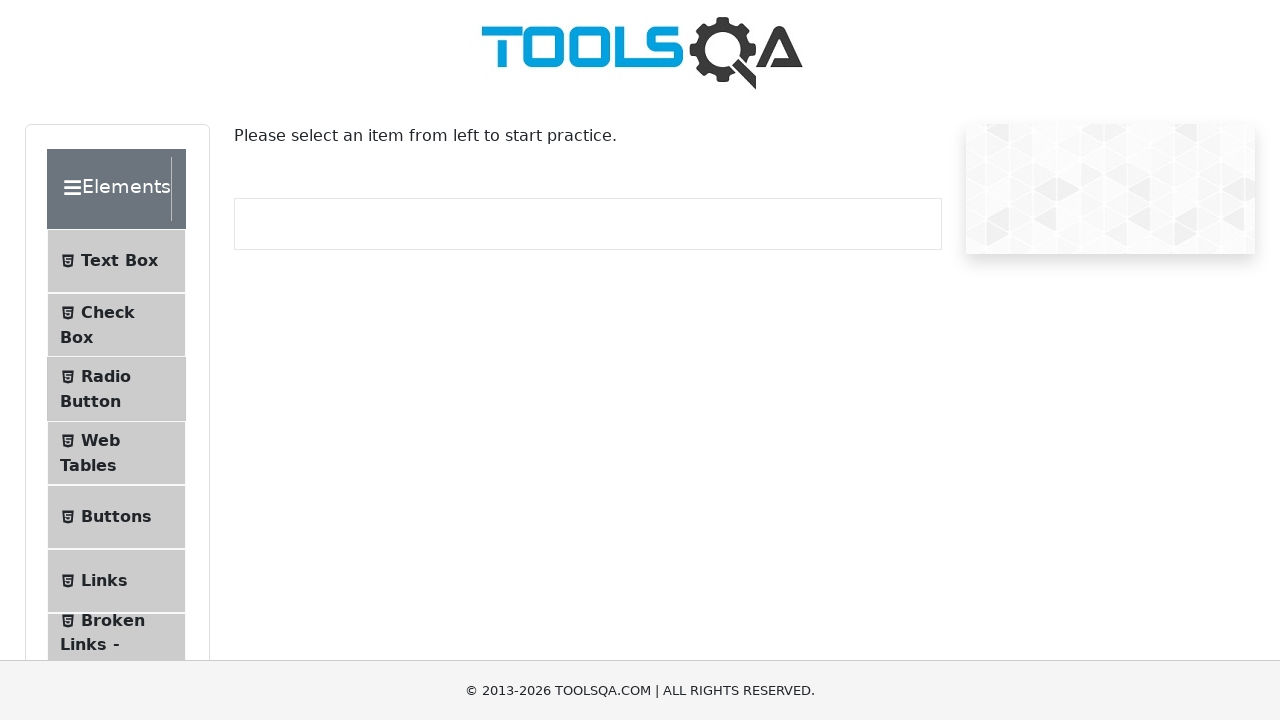